Tests adding and removing elements by clicking the Add Element button and then clicking the Delete button that appears.

Starting URL: https://the-internet.herokuapp.com/

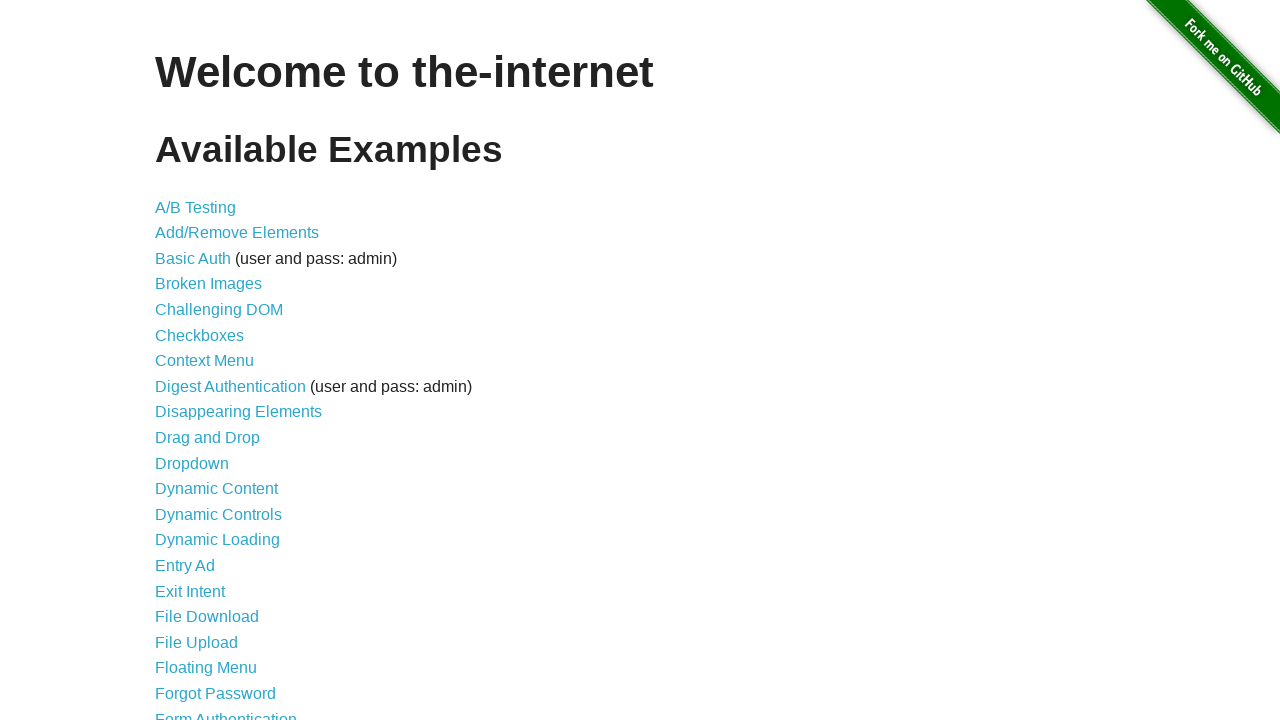

Clicked on Add/Remove Elements link at (237, 233) on a:has-text('Add/Remove Elements')
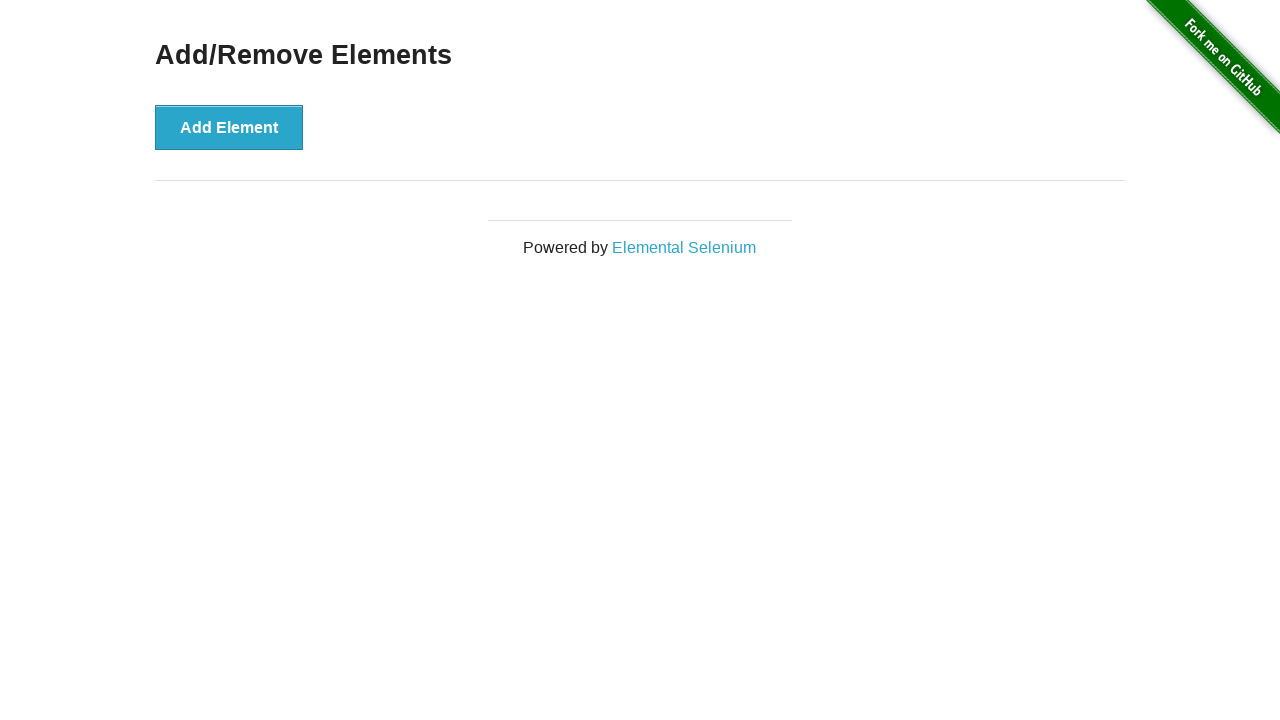

Clicked Add Element button at (229, 127) on button:has-text('Add Element')
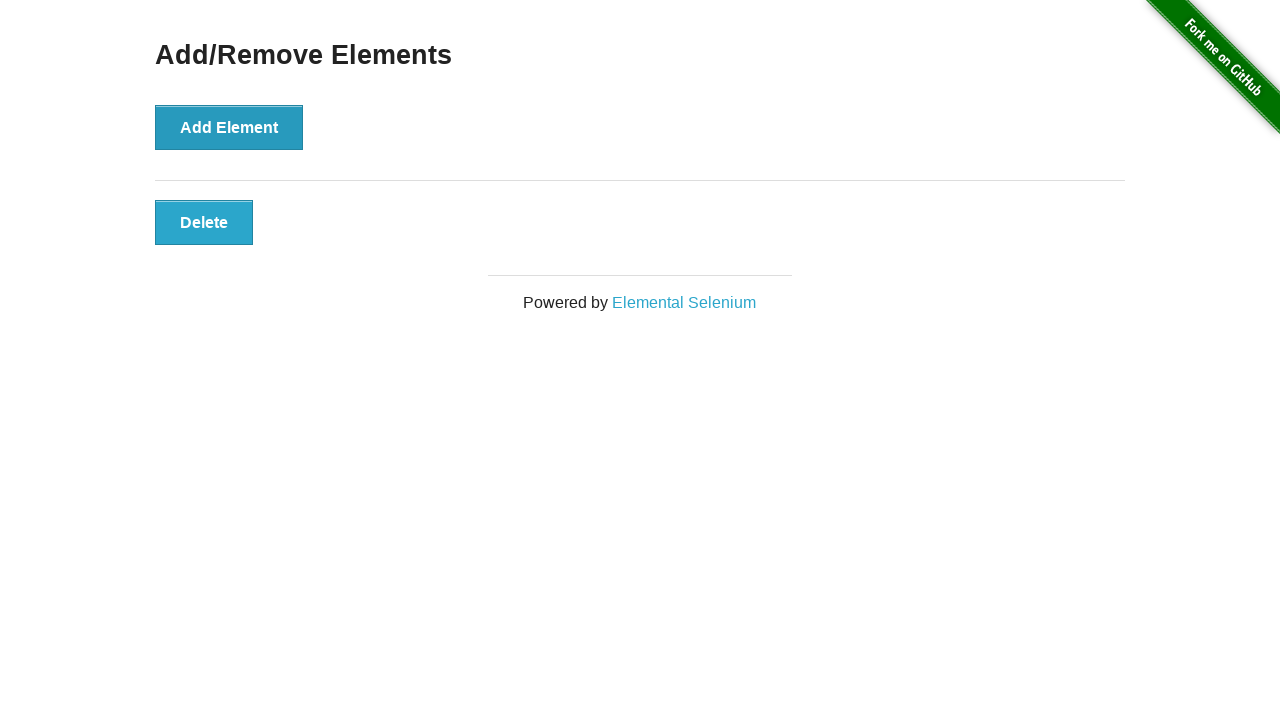

Delete button appeared on the page
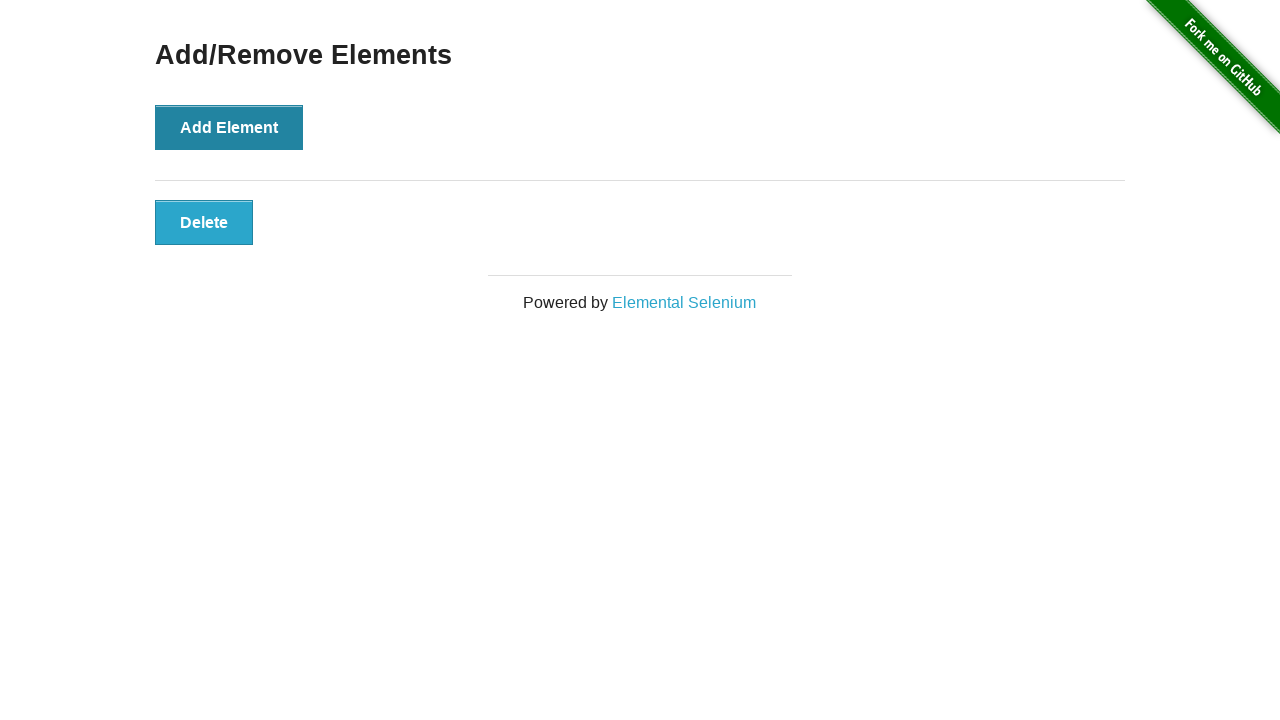

Clicked the delete button at (204, 222) on .added-manually
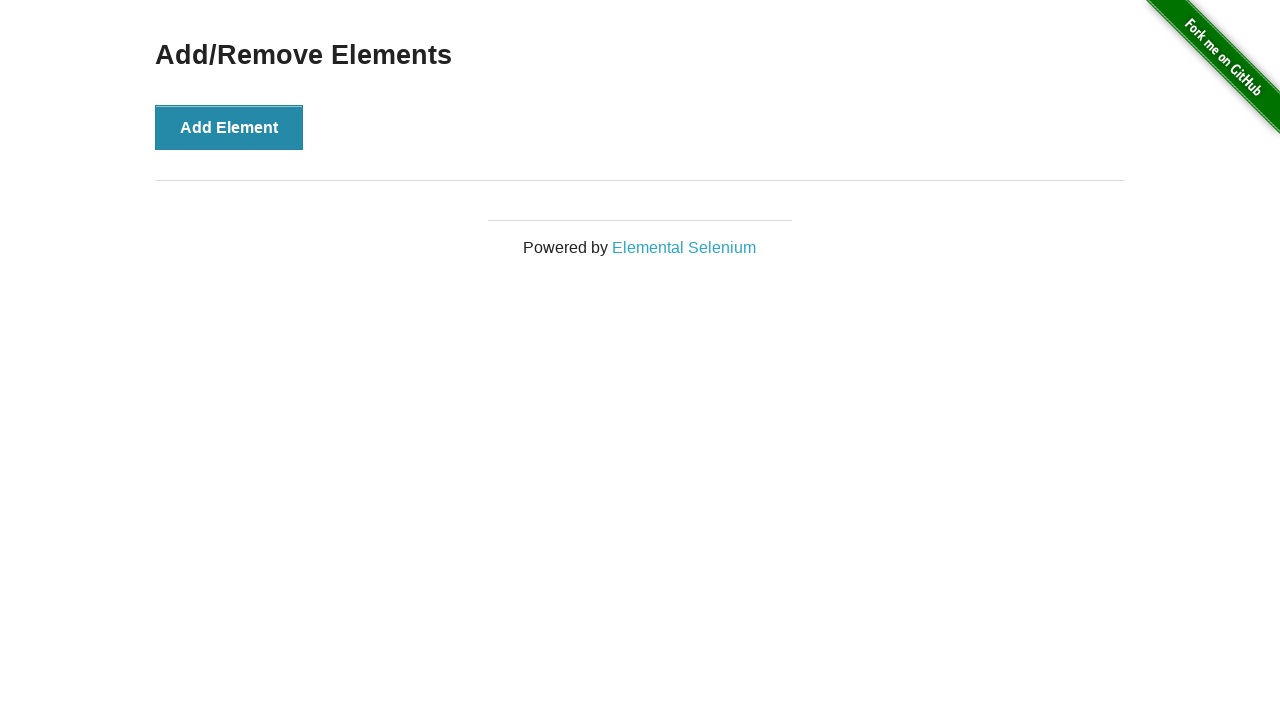

Verified the delete button is hidden
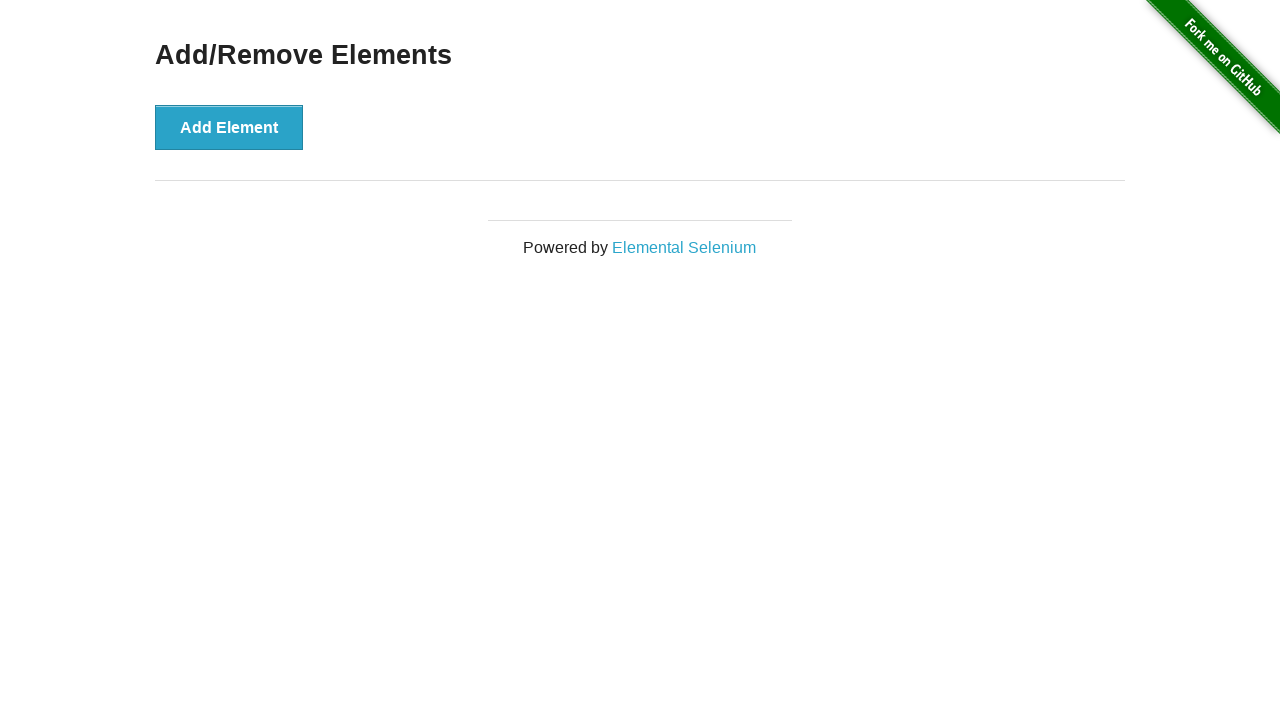

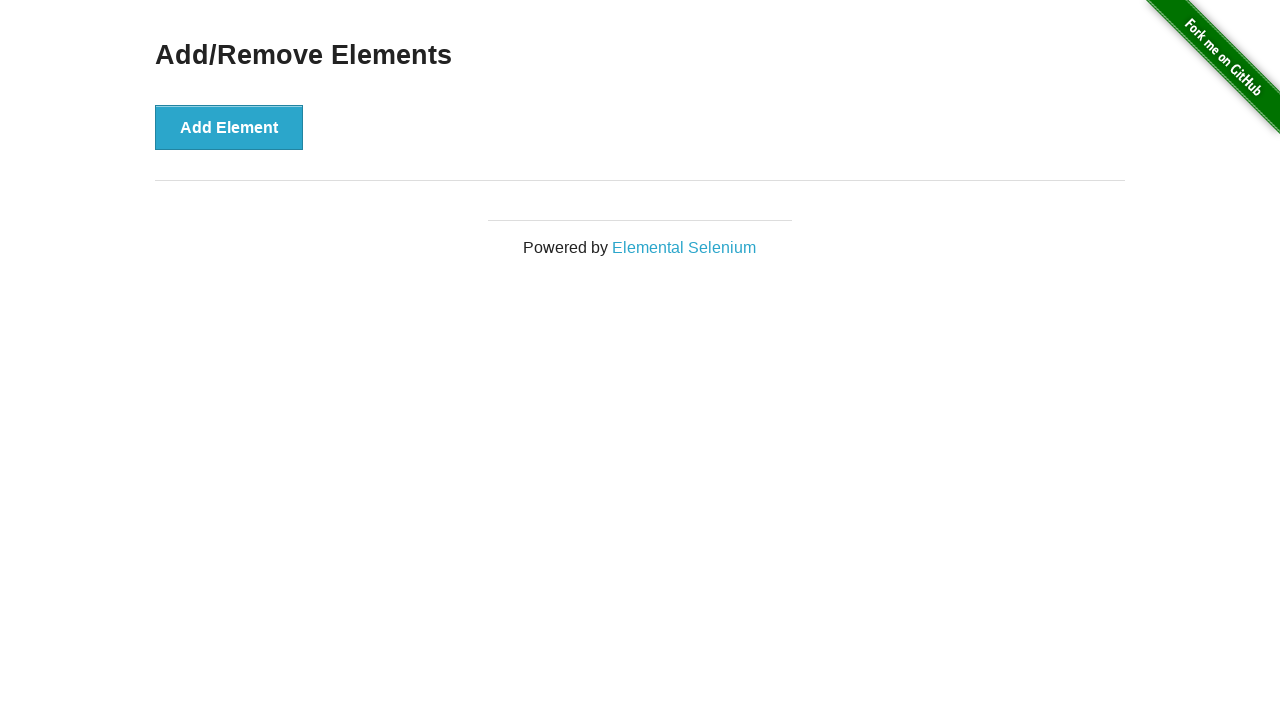